Tests delayed JavaScript alert by clicking a button and waiting for alert to appear before accepting

Starting URL: https://demoqa.com/alerts

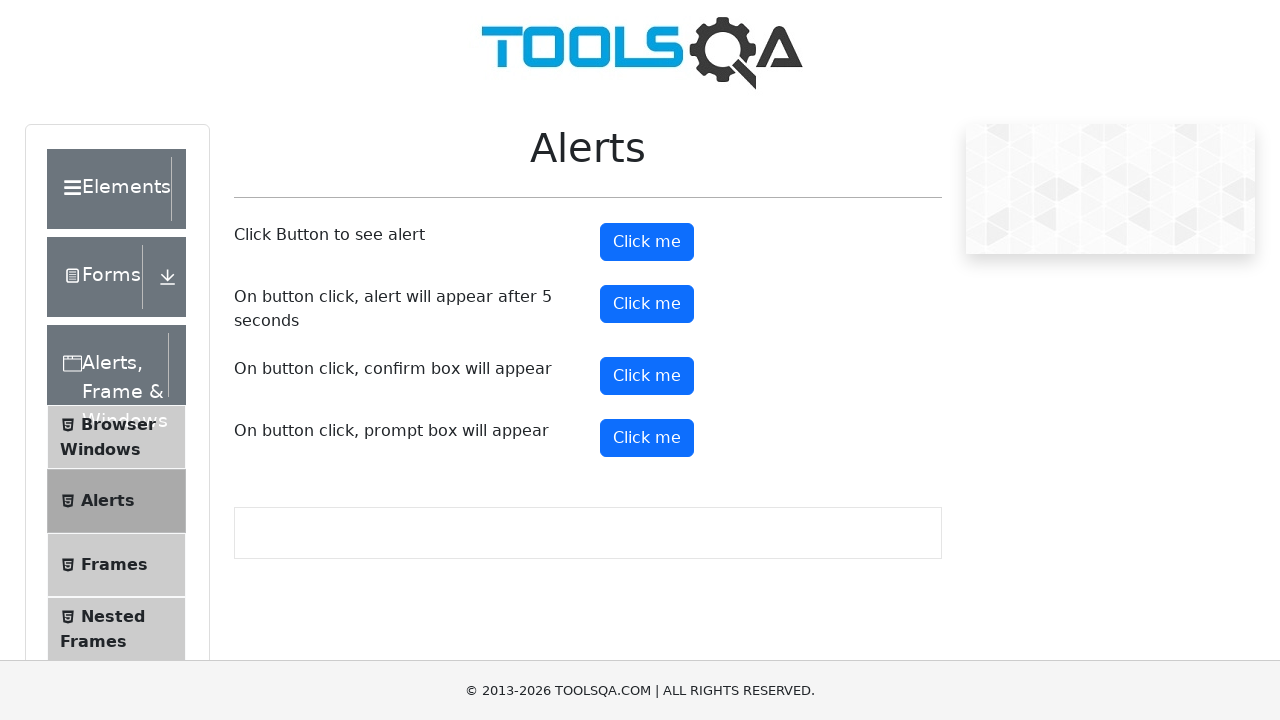

Set up dialog handler to automatically accept alerts
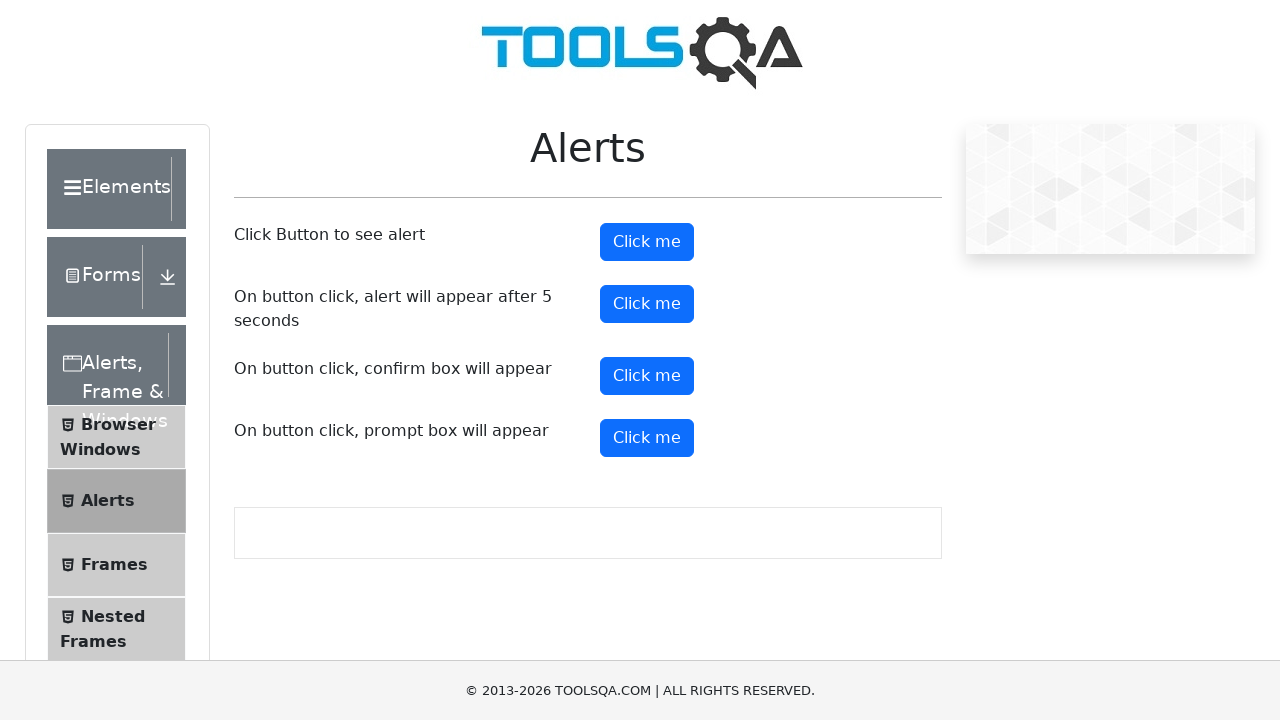

Clicked the timer alert button to trigger delayed JavaScript alert at (647, 304) on #timerAlertButton
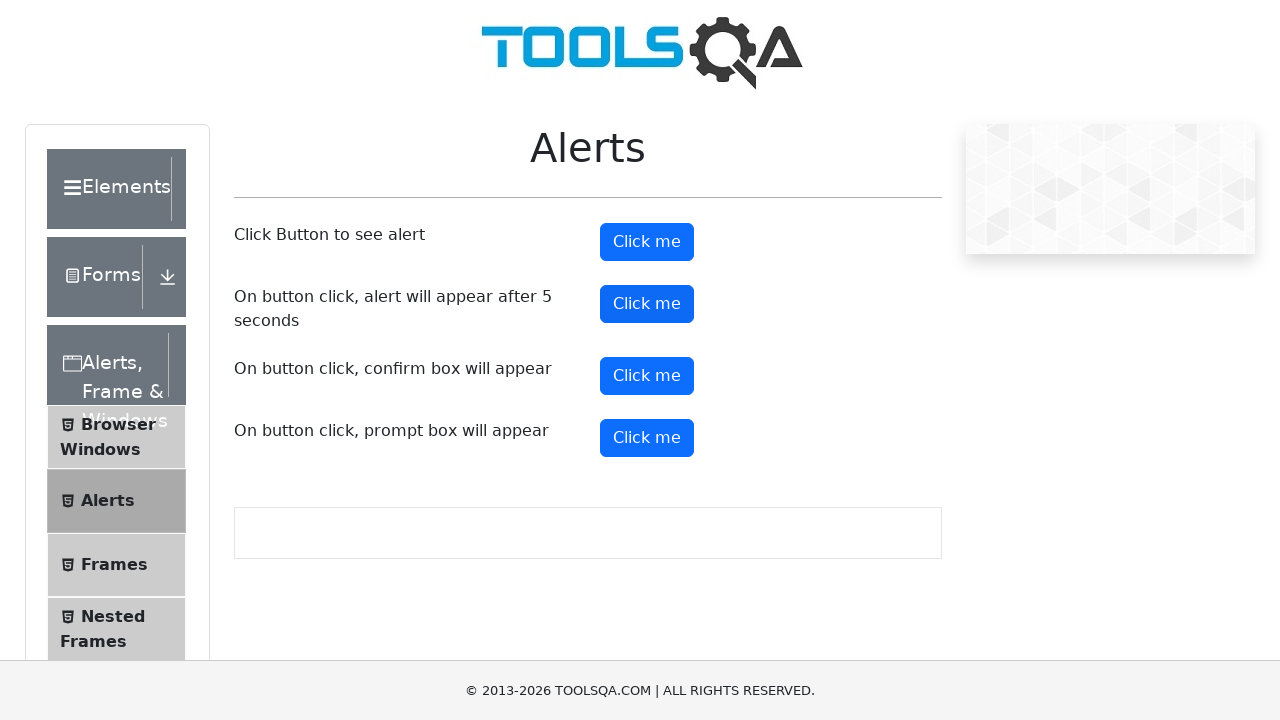

Waited 6 seconds for the delayed alert to appear and be accepted
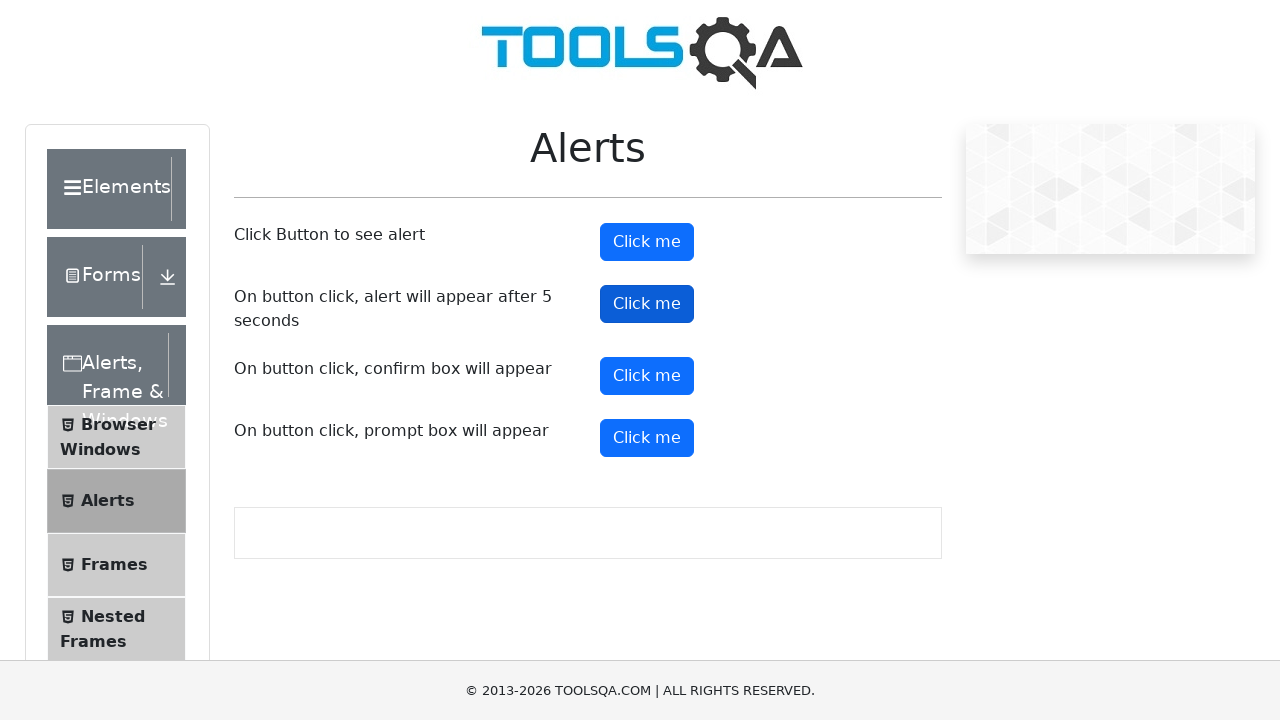

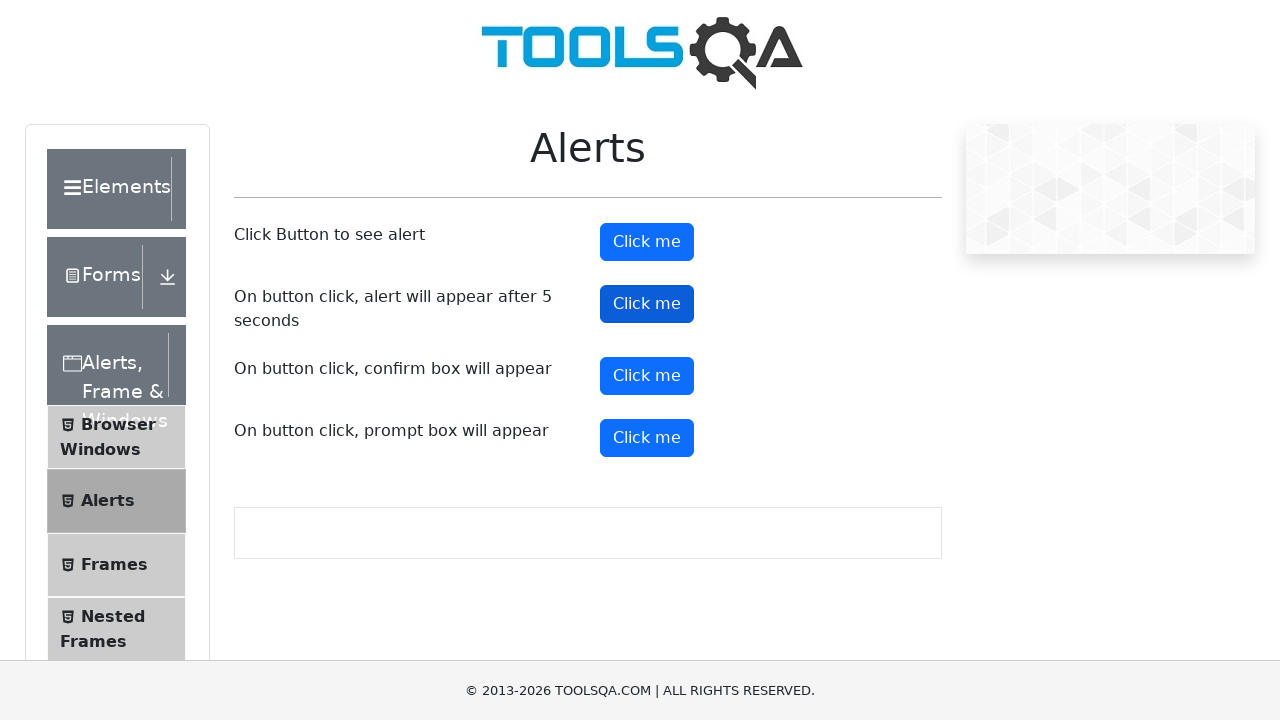